Tests login form validation by entering valid username with incorrect password and verifying the error message appears

Starting URL: https://the-internet.herokuapp.com/login

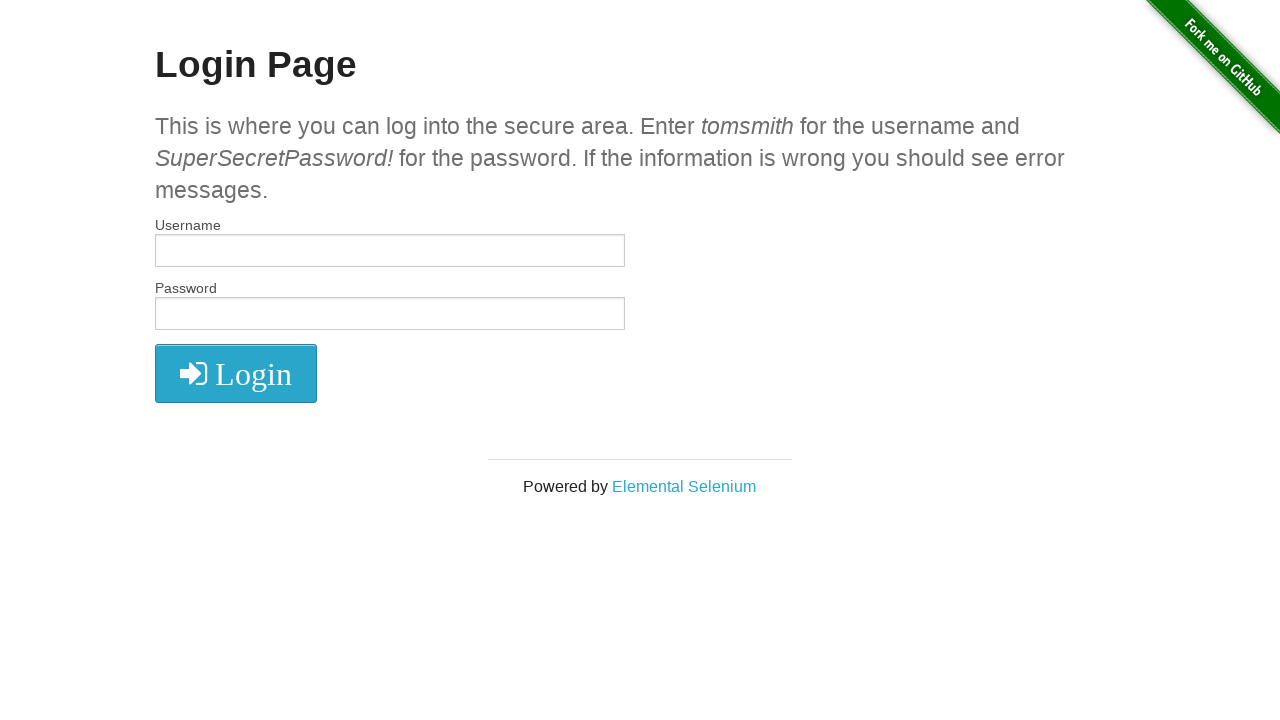

Filled username field with 'tomsmith' on #username
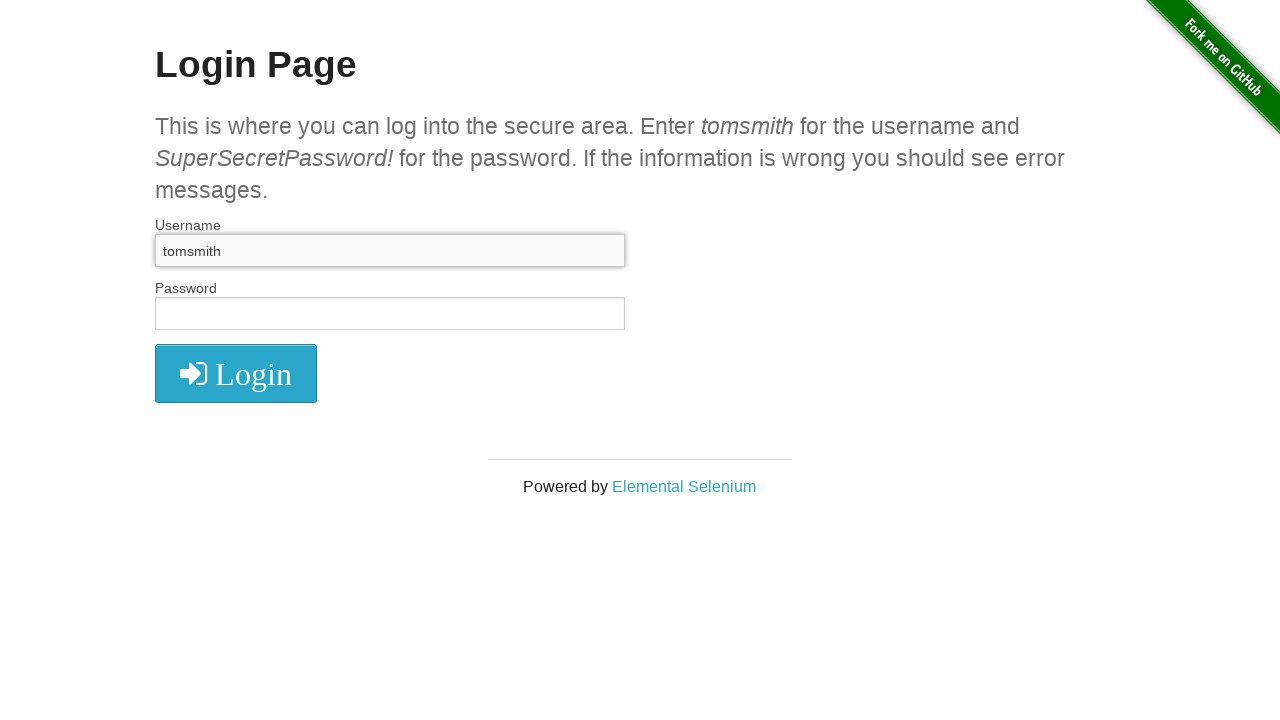

Filled password field with incorrect password 'wrongPassword!' on #password
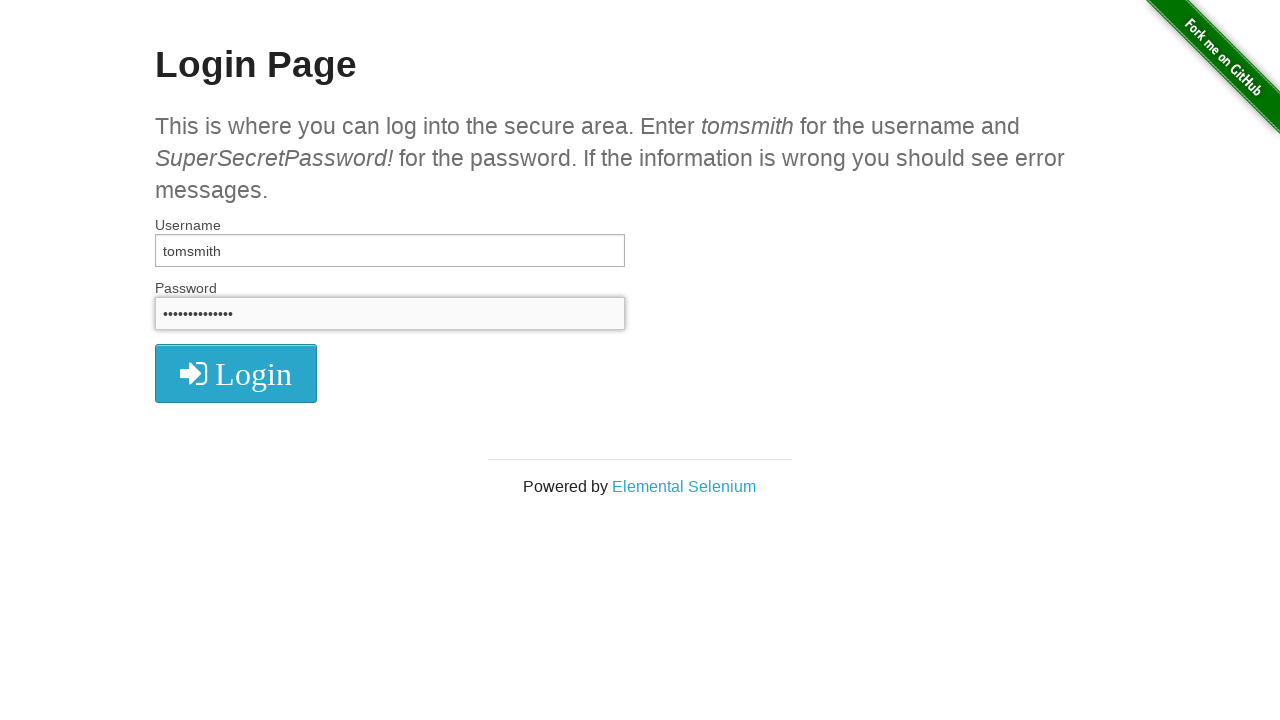

Clicked login submit button at (236, 373) on button[type='submit']
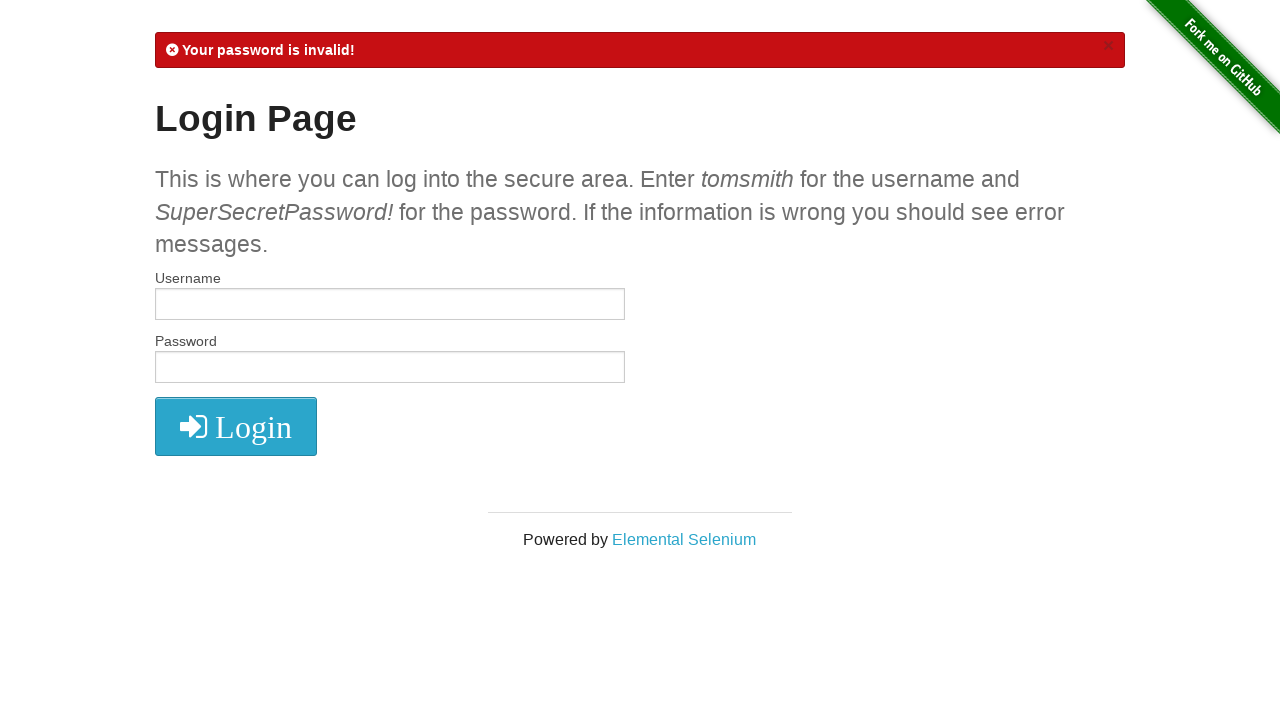

Error message appeared on page
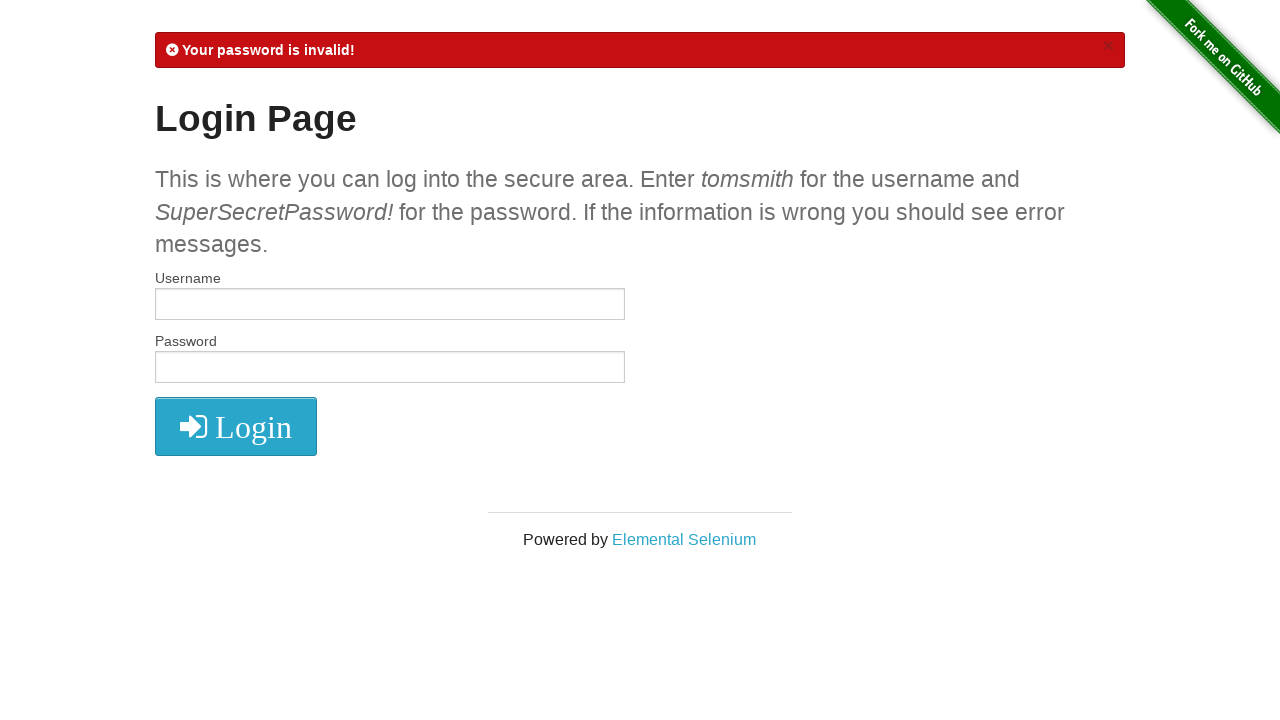

Verified error message contains 'Your password is invalid!' text
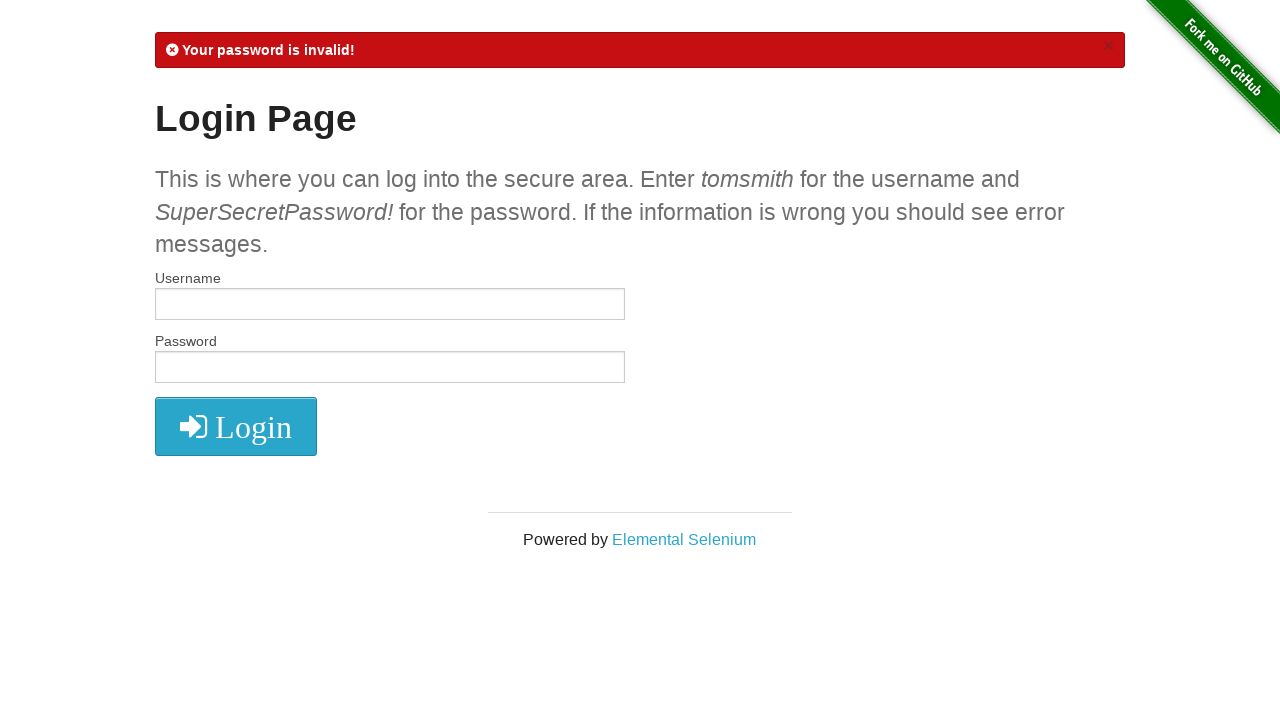

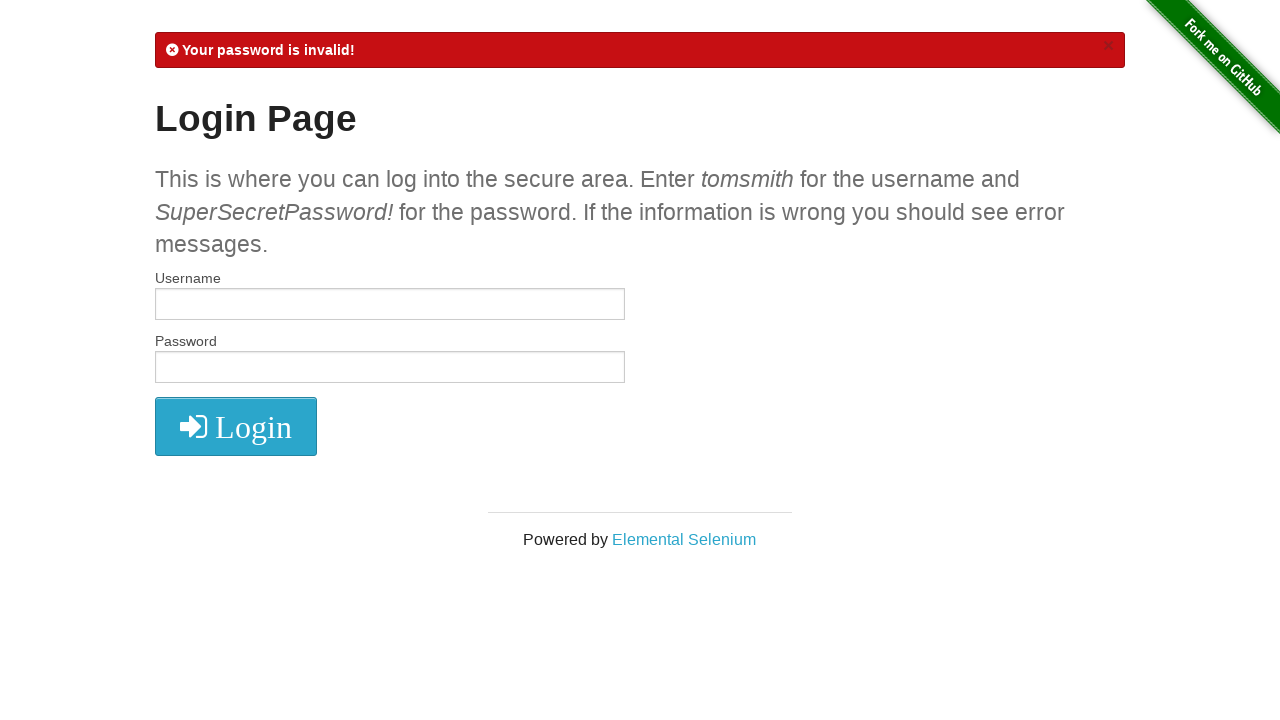